Tests filling out the complete feedback form with name, age, language, gender, rating dropdown, and comment, then submitting and verifying all values are displayed correctly on the confirmation page.

Starting URL: https://kristinek.github.io/site/tasks/provide_feedback

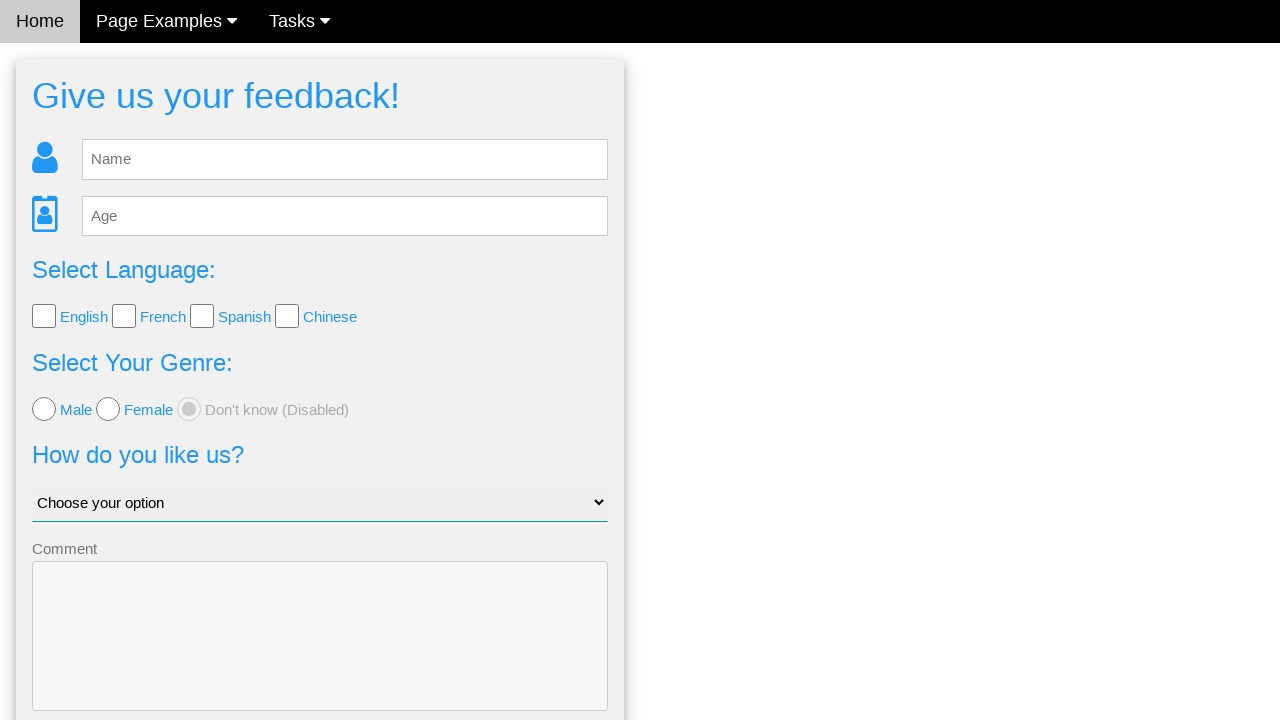

Filled name field with 'Marcus' on #fb_name
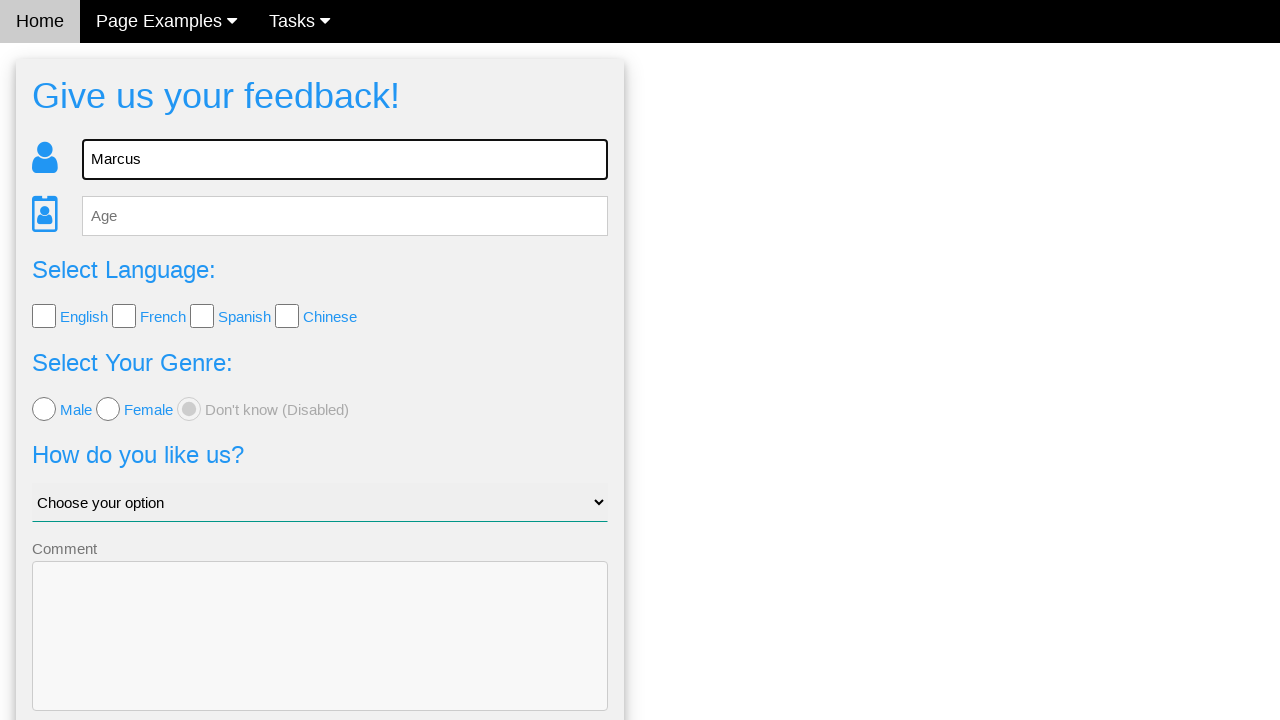

Filled age field with '35' on #fb_age
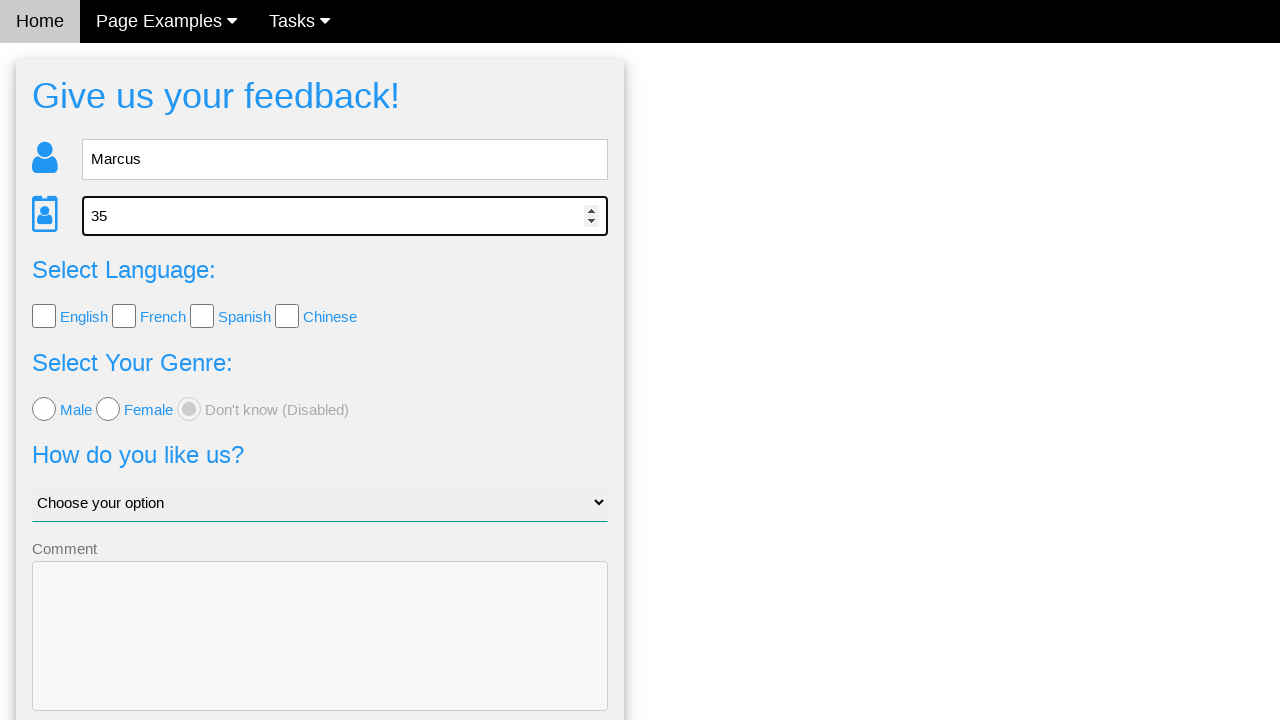

Checked English language checkbox at (44, 316) on .w3-check[type='checkbox'][value='English']
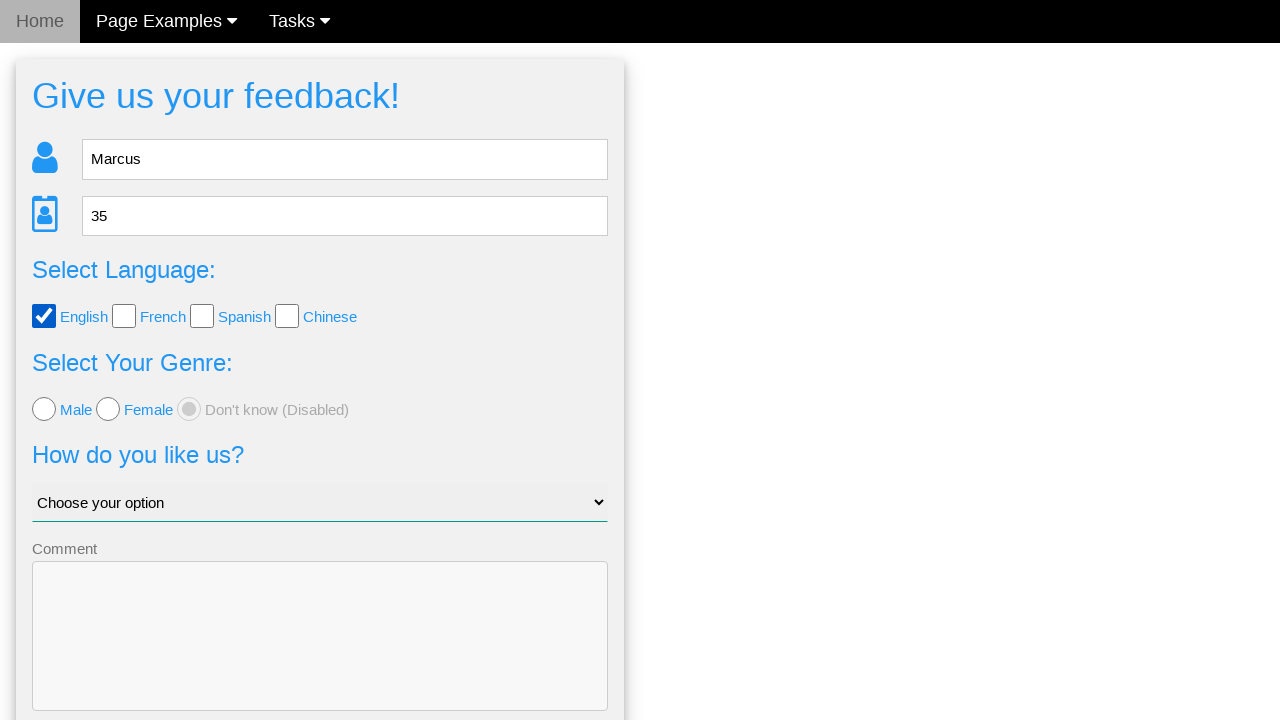

Selected female gender radio button at (108, 409) on .w3-radio[type='radio'][value='female']
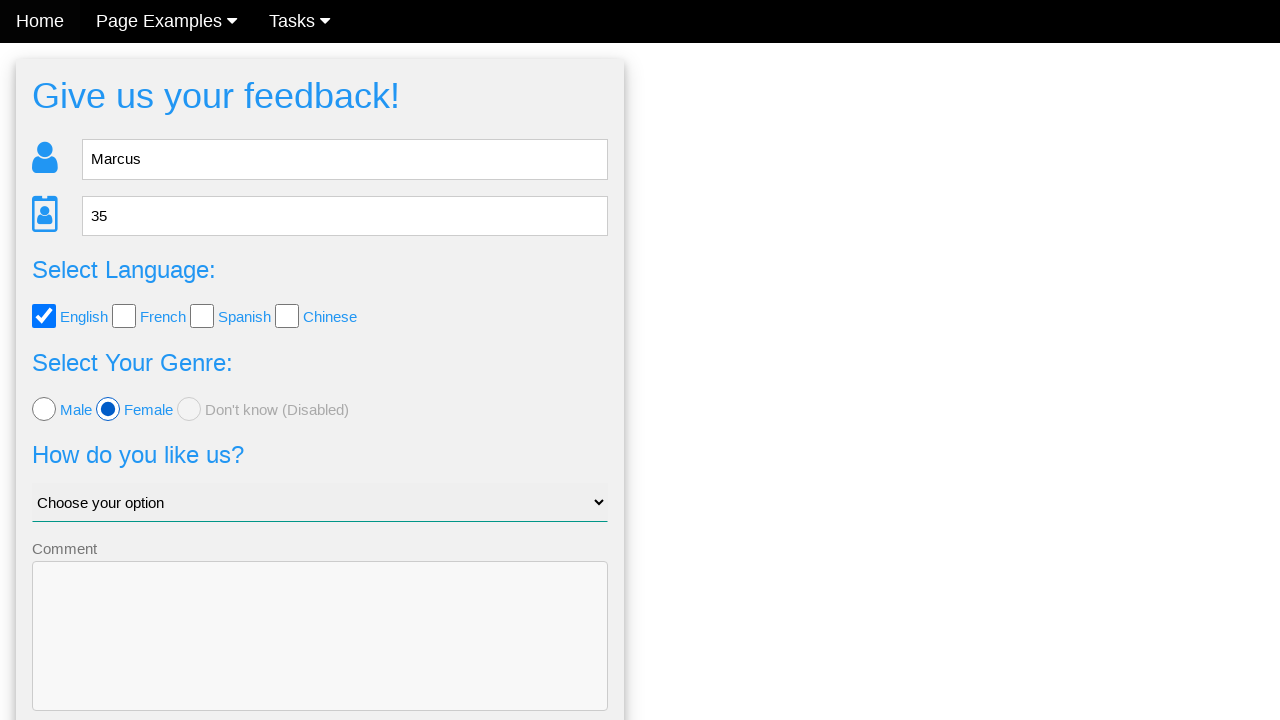

Selected 'Good' from rating dropdown on #like_us
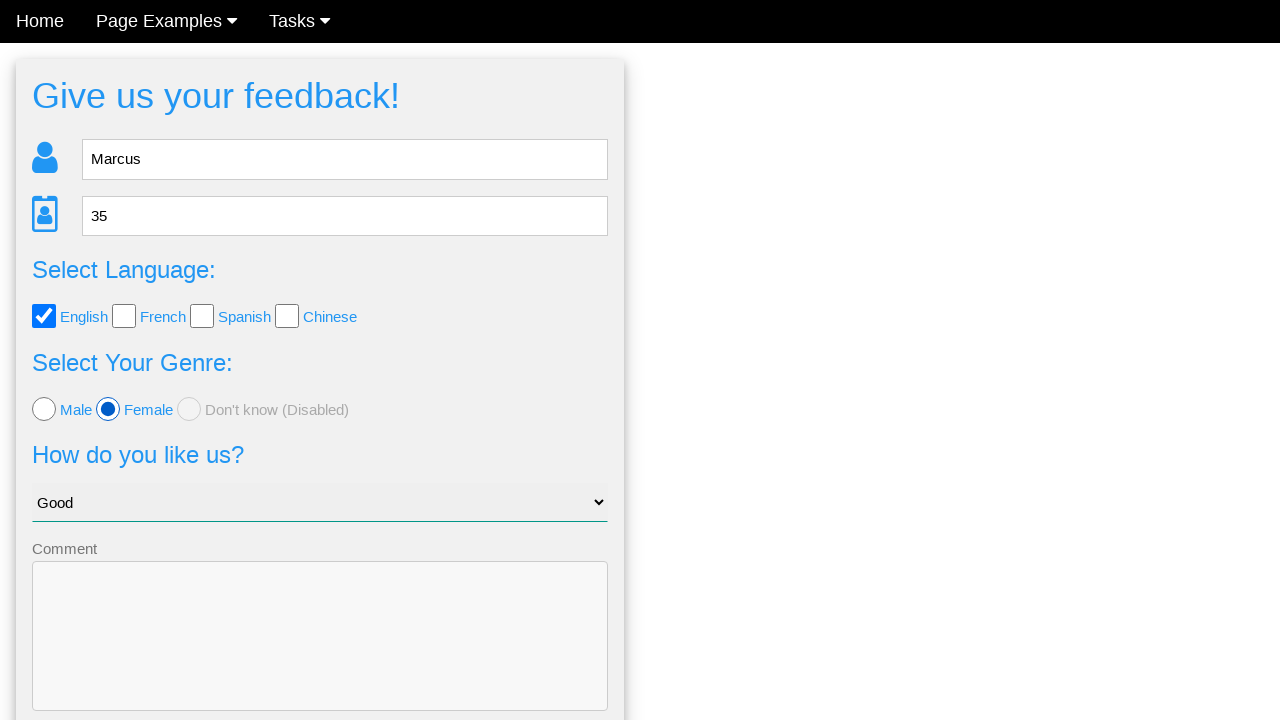

Filled comment field with 'Great testing experience!' on textarea[name='comment']
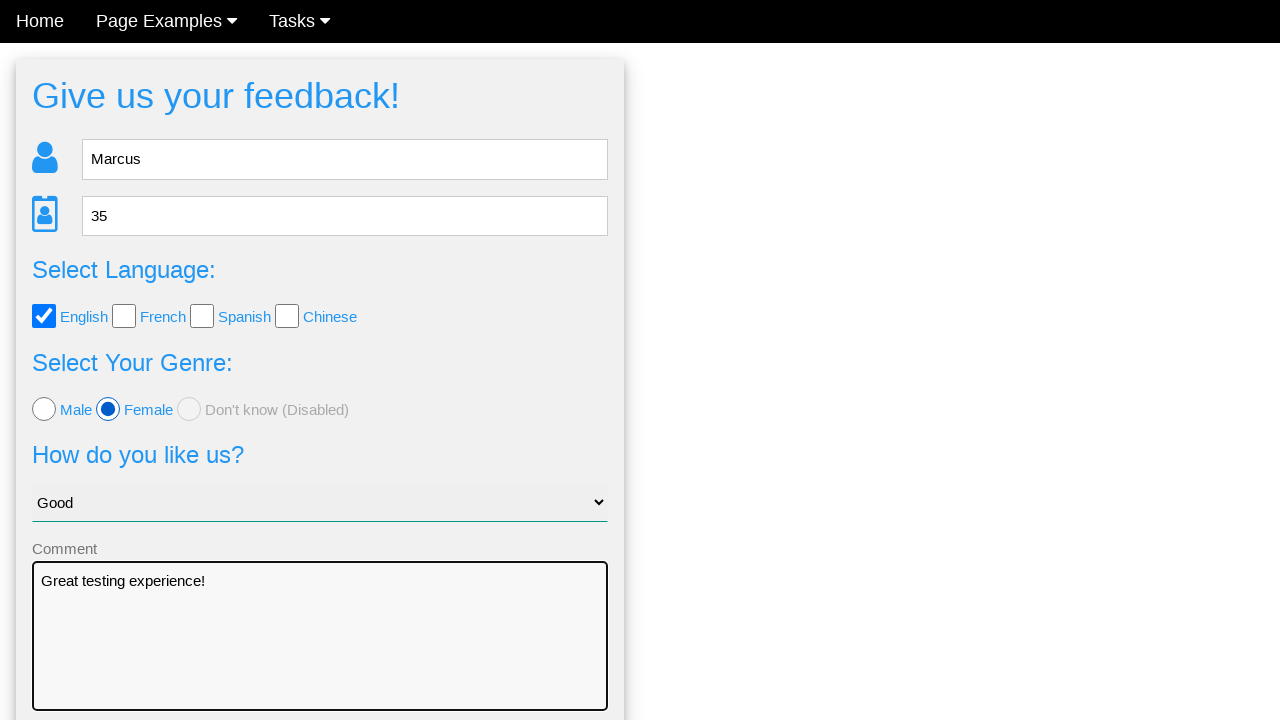

Clicked Send button to submit feedback form at (320, 656) on button[type='submit']
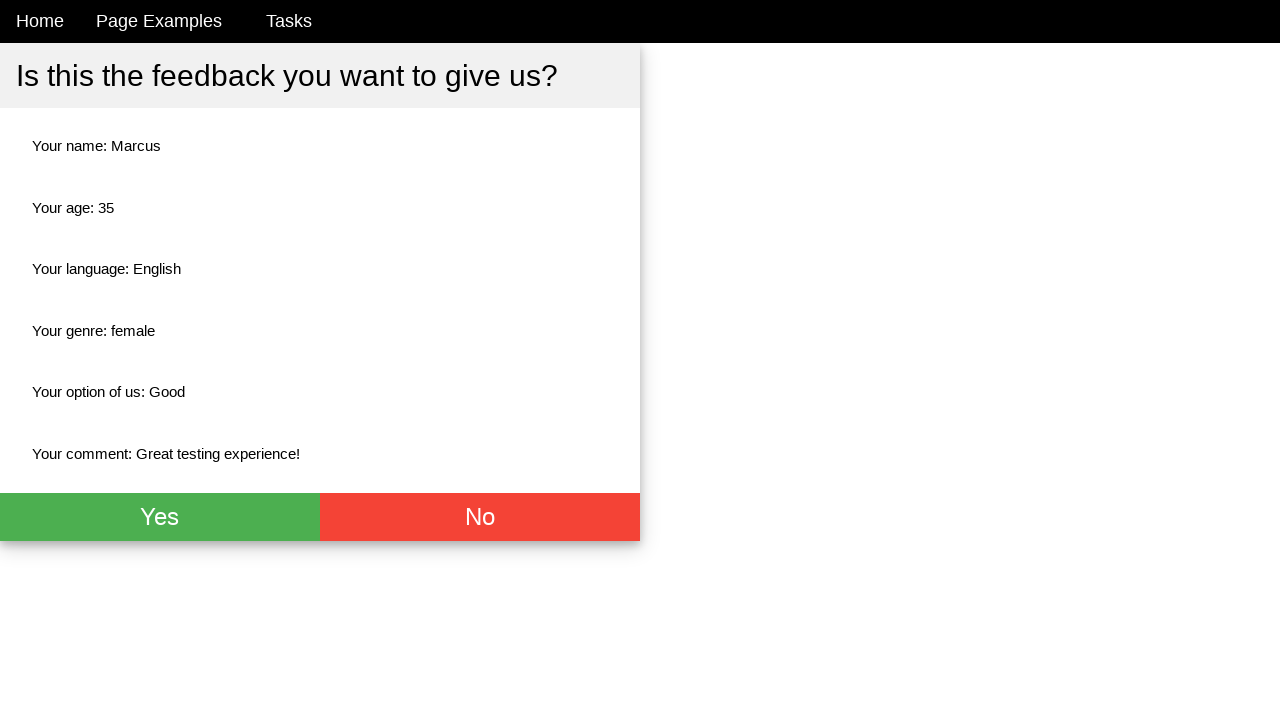

Confirmation page loaded with name field visible
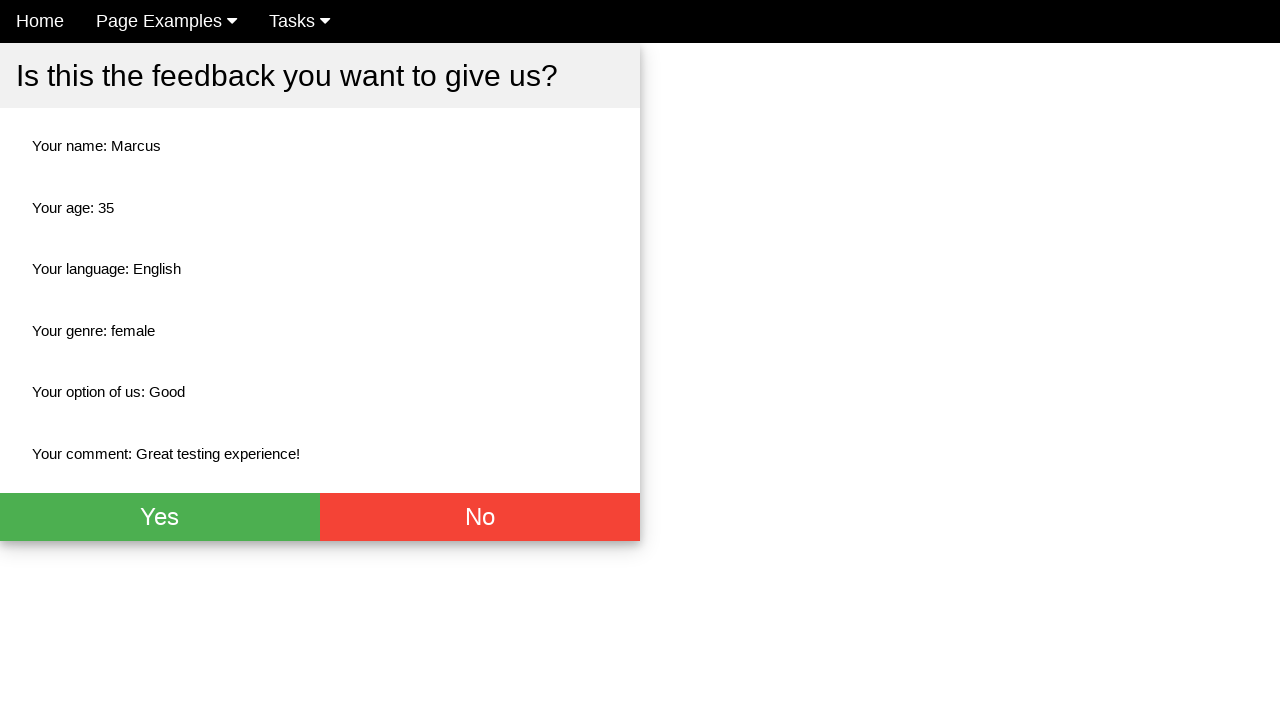

Verified name 'Marcus' displayed on confirmation page
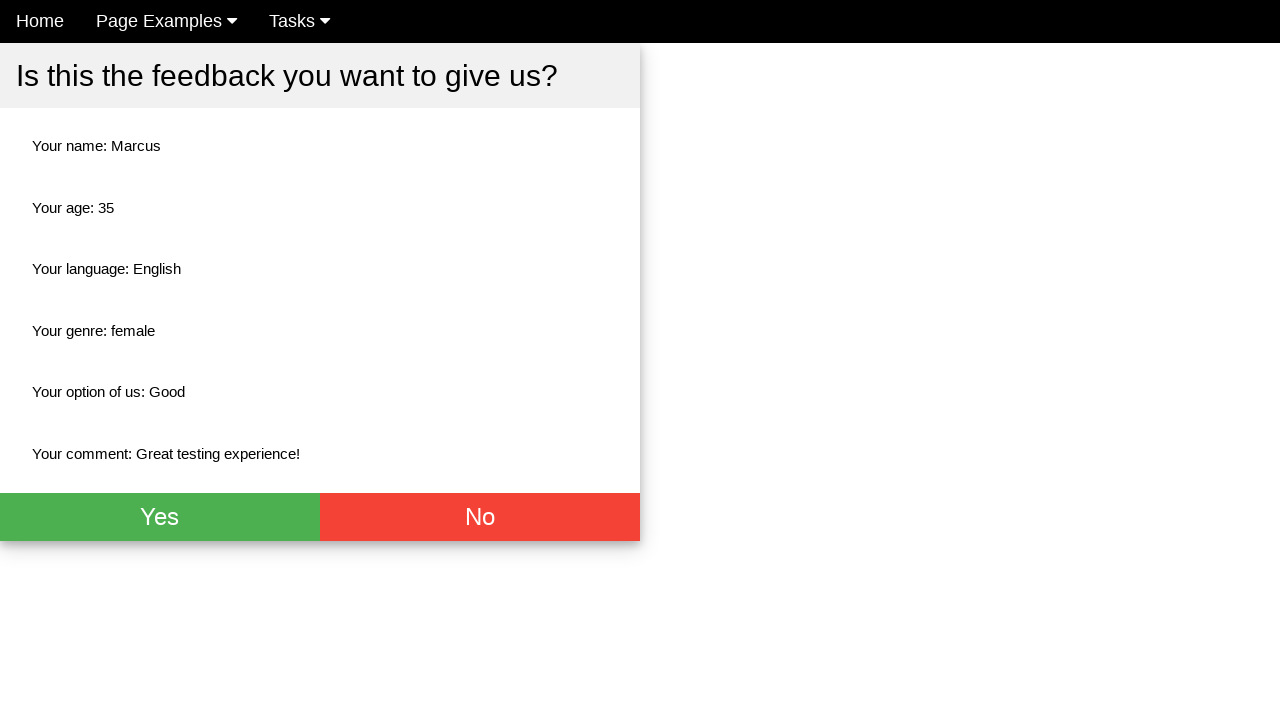

Verified age '35' displayed on confirmation page
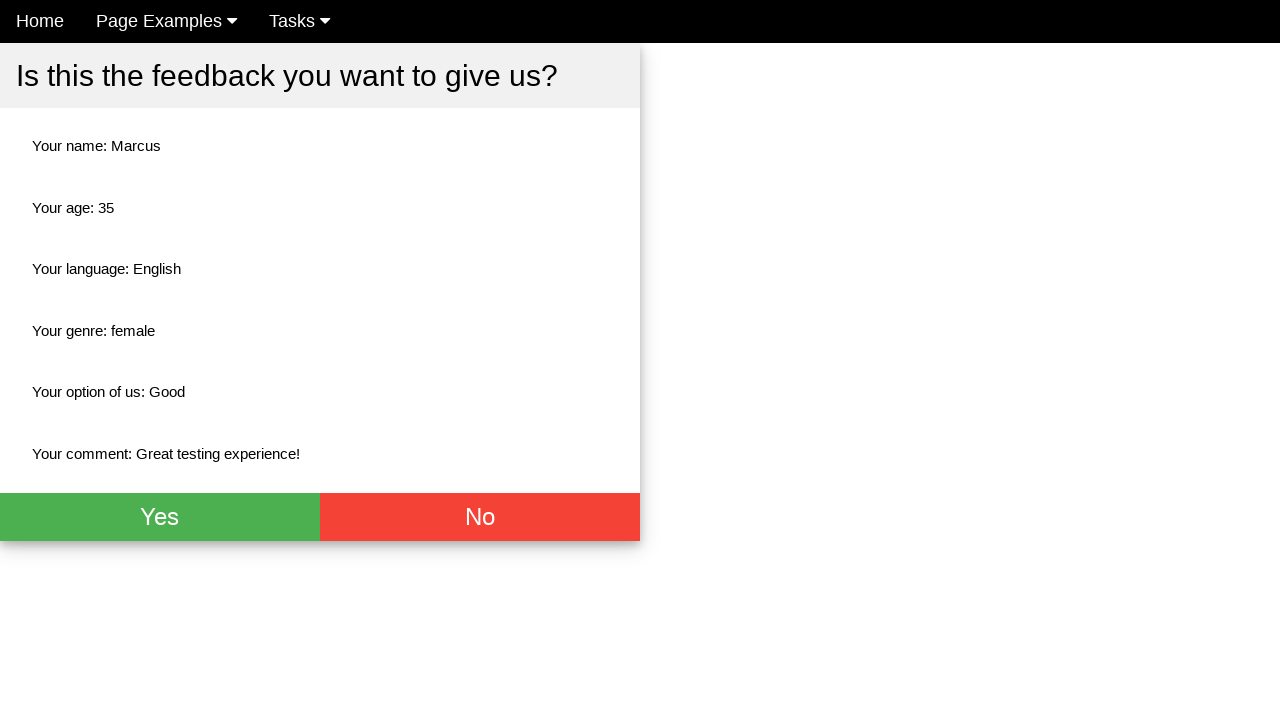

Verified language 'English' displayed on confirmation page
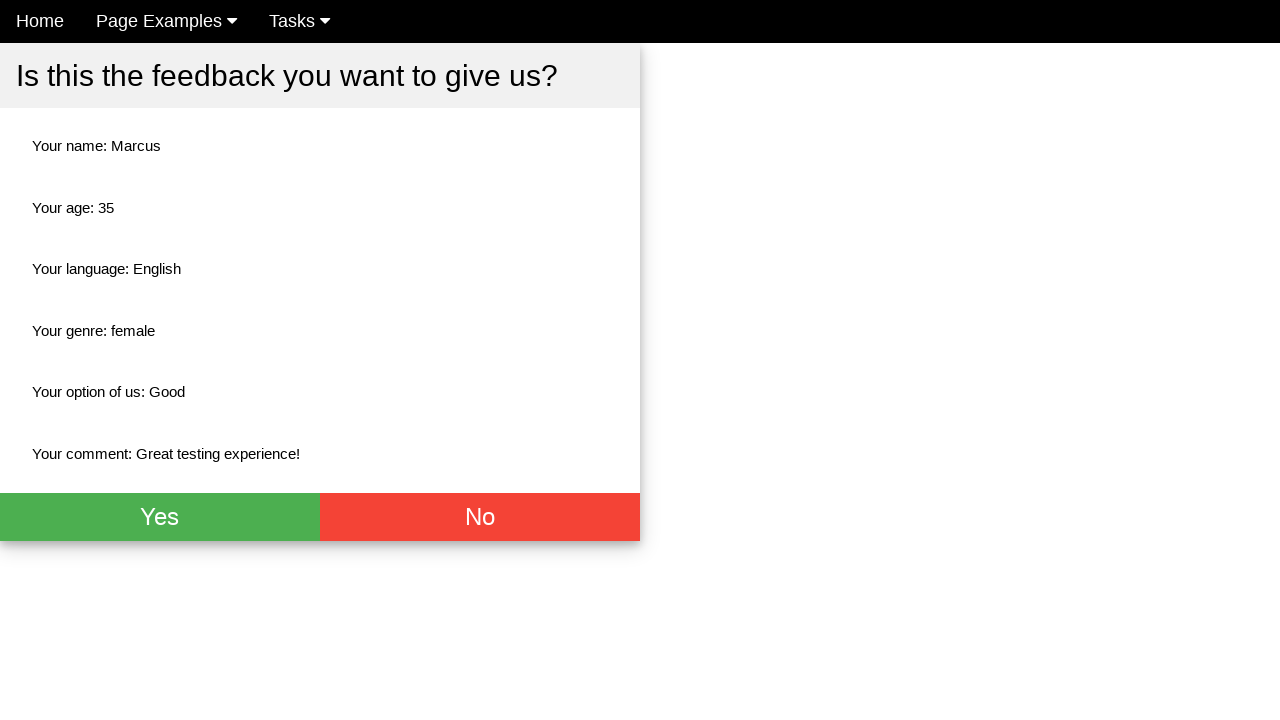

Verified gender 'female' displayed on confirmation page
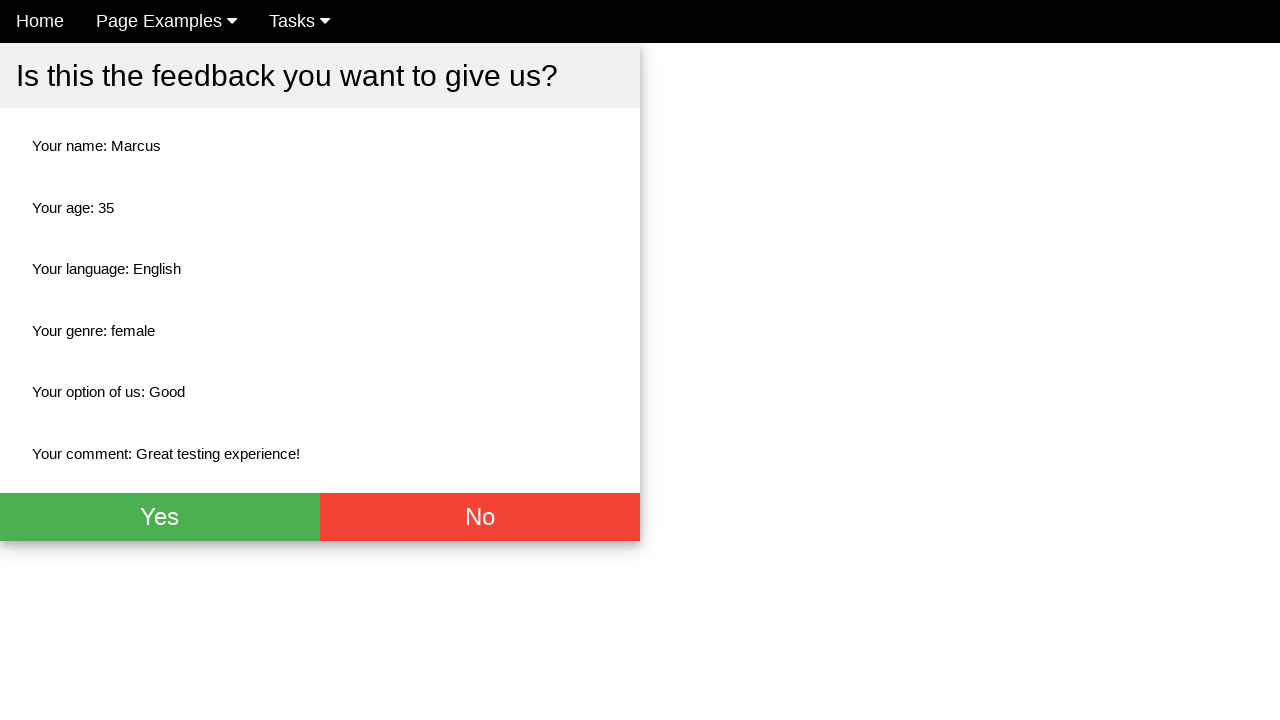

Verified rating 'Good' displayed on confirmation page
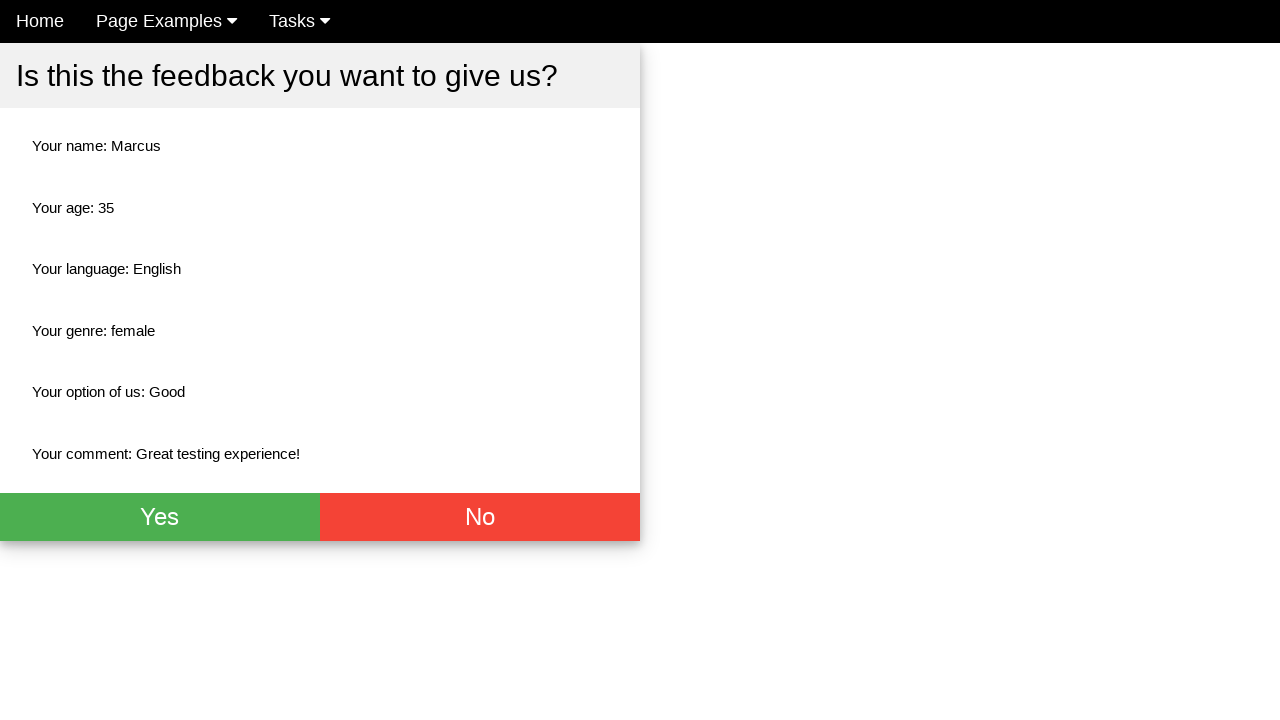

Verified comment 'Great testing experience!' displayed on confirmation page
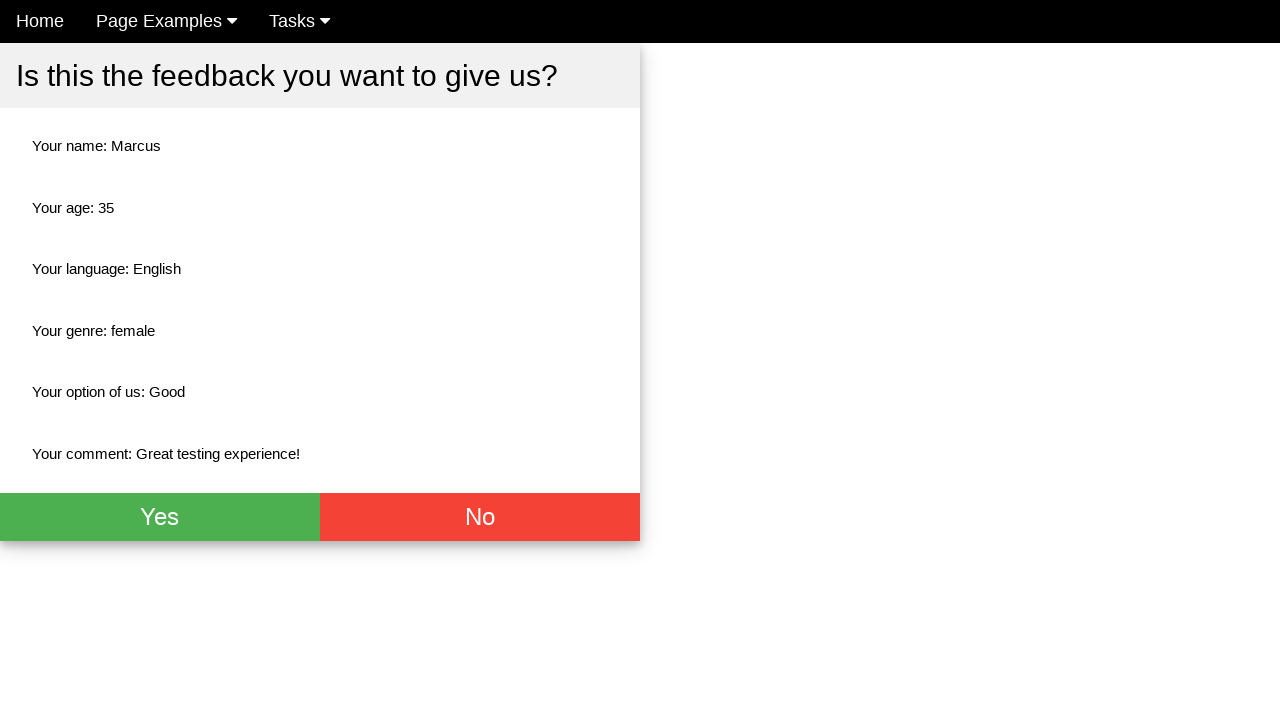

Verified Yes button is present on confirmation page
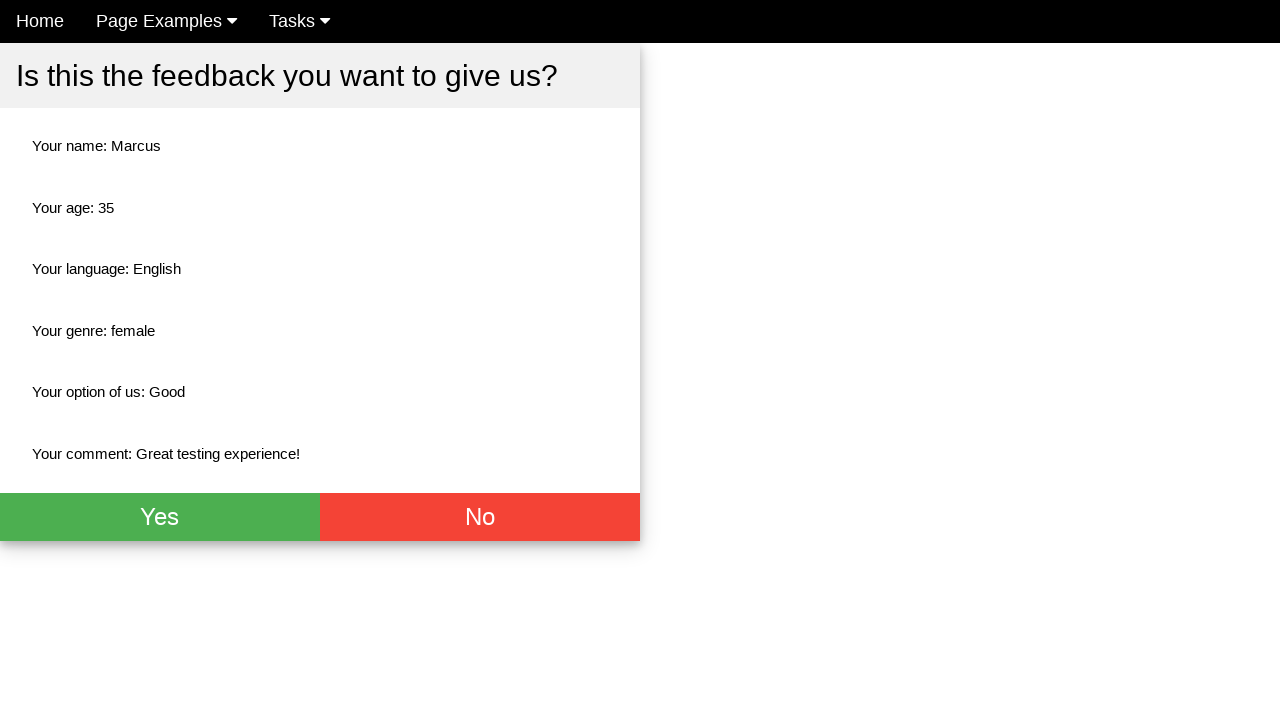

Verified No button is present on confirmation page
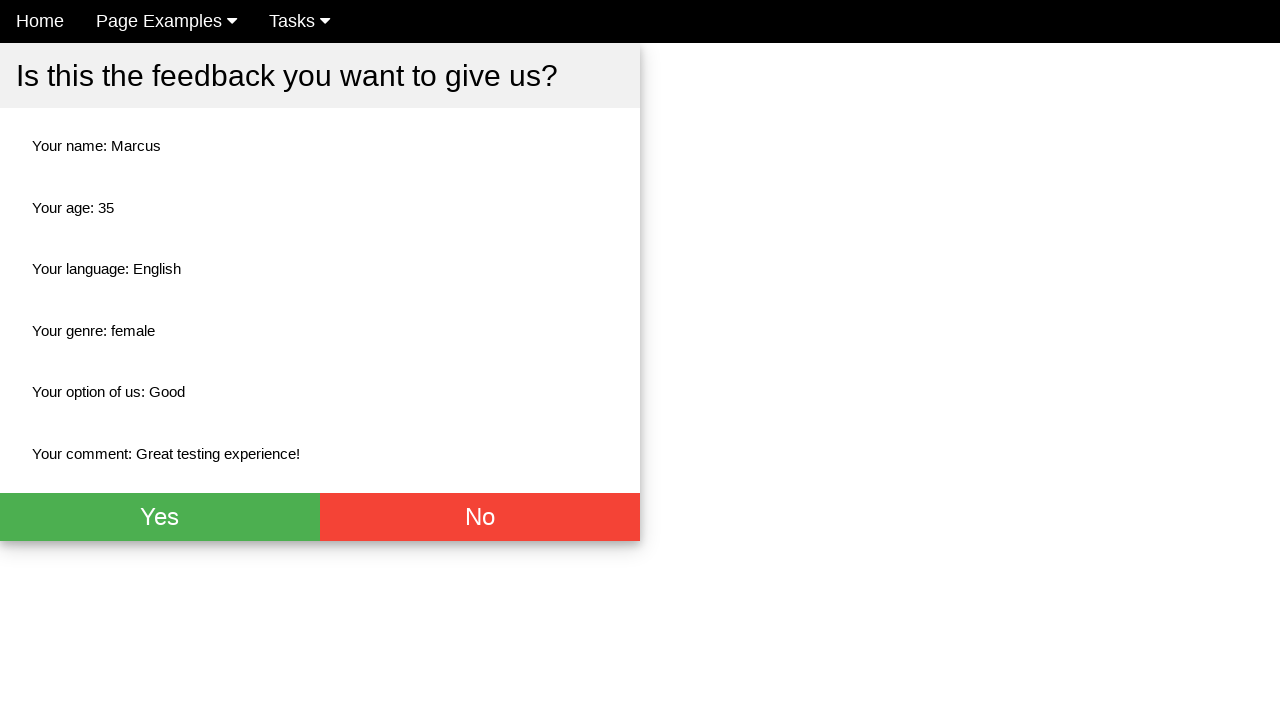

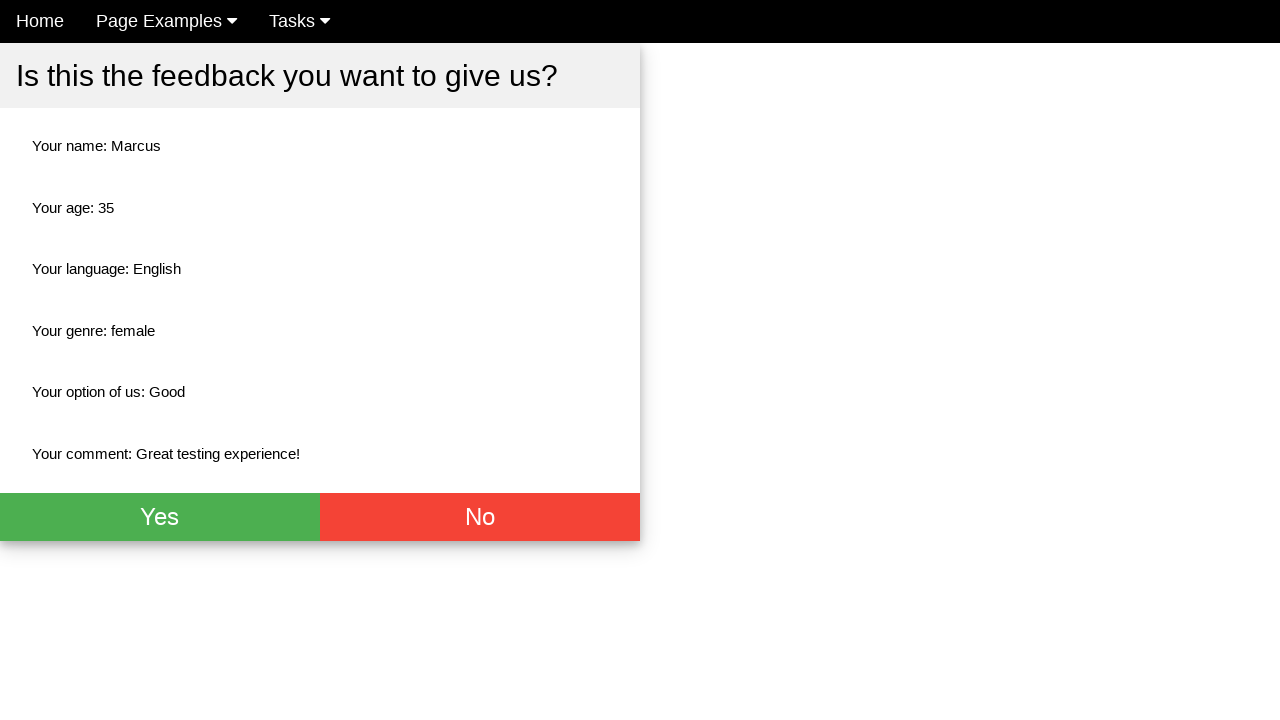